Tests autocomplete functionality by typing "ind", navigating through dropdown options using keyboard arrow keys, and selecting "India" from the suggestions

Starting URL: https://rahulshettyacademy.com/AutomationPractice/

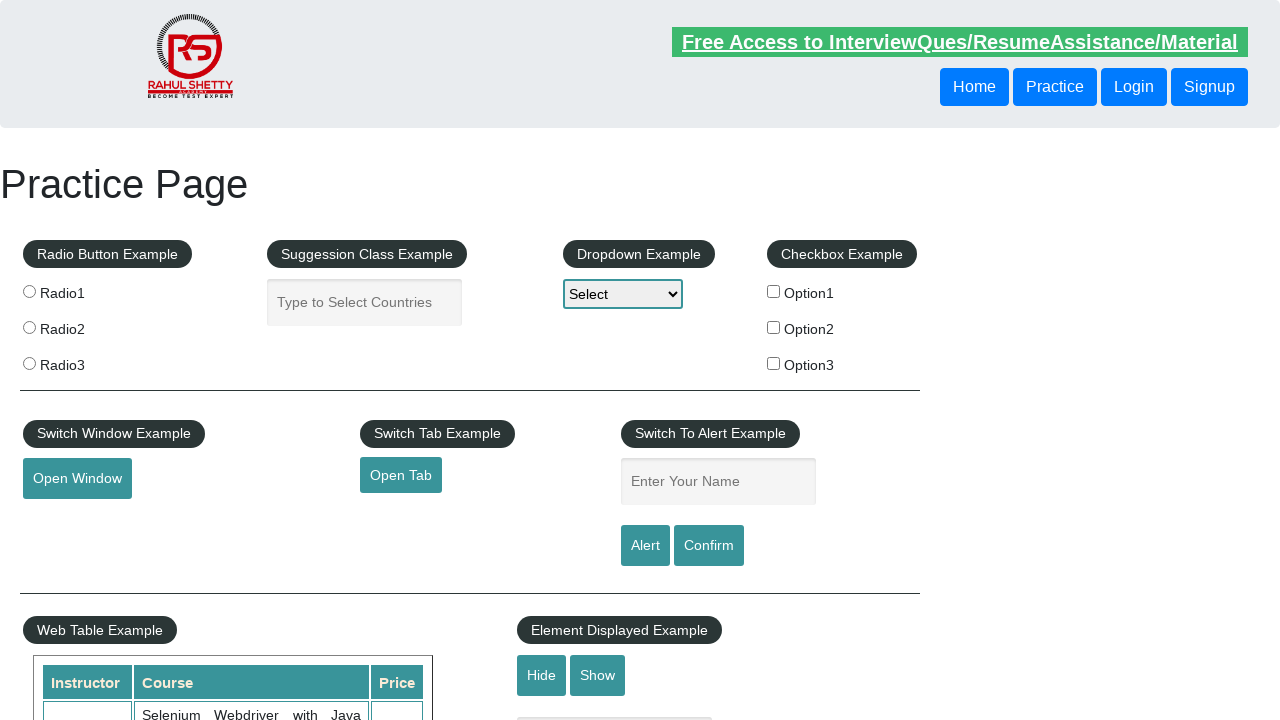

Clicked on the autocomplete field at (365, 302) on #autocomplete
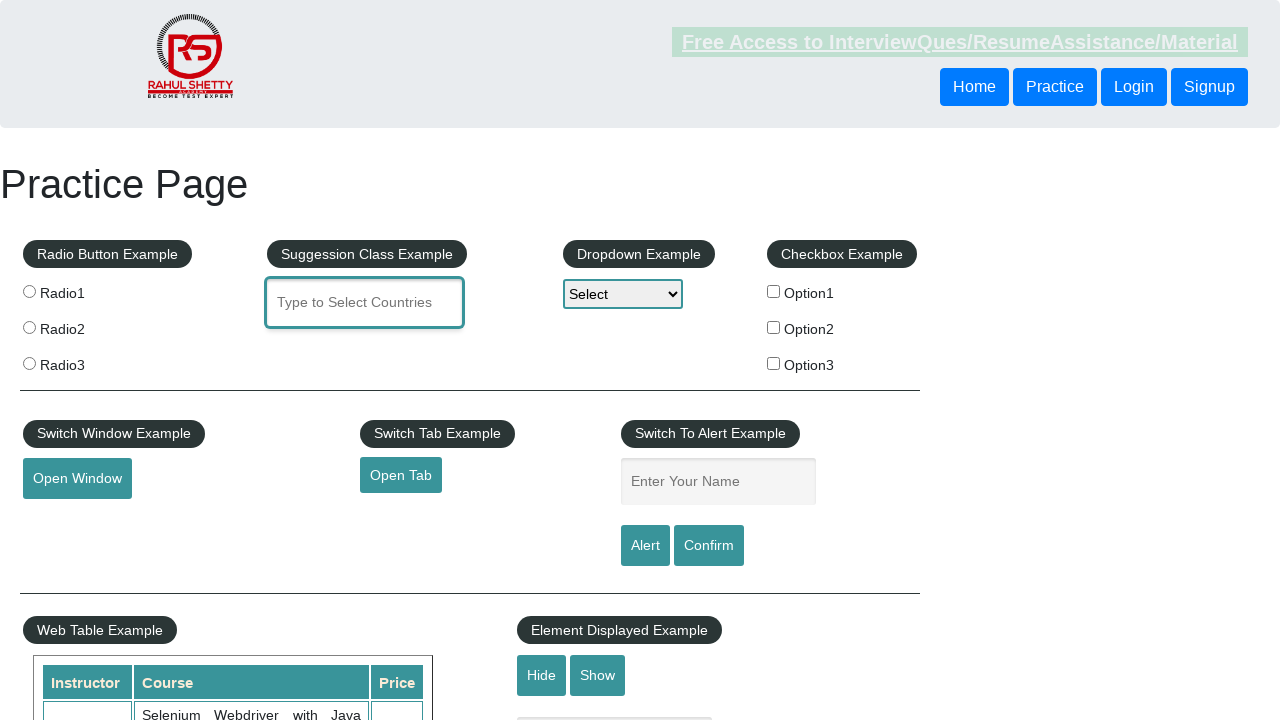

Typed 'ind' in the autocomplete field on #autocomplete
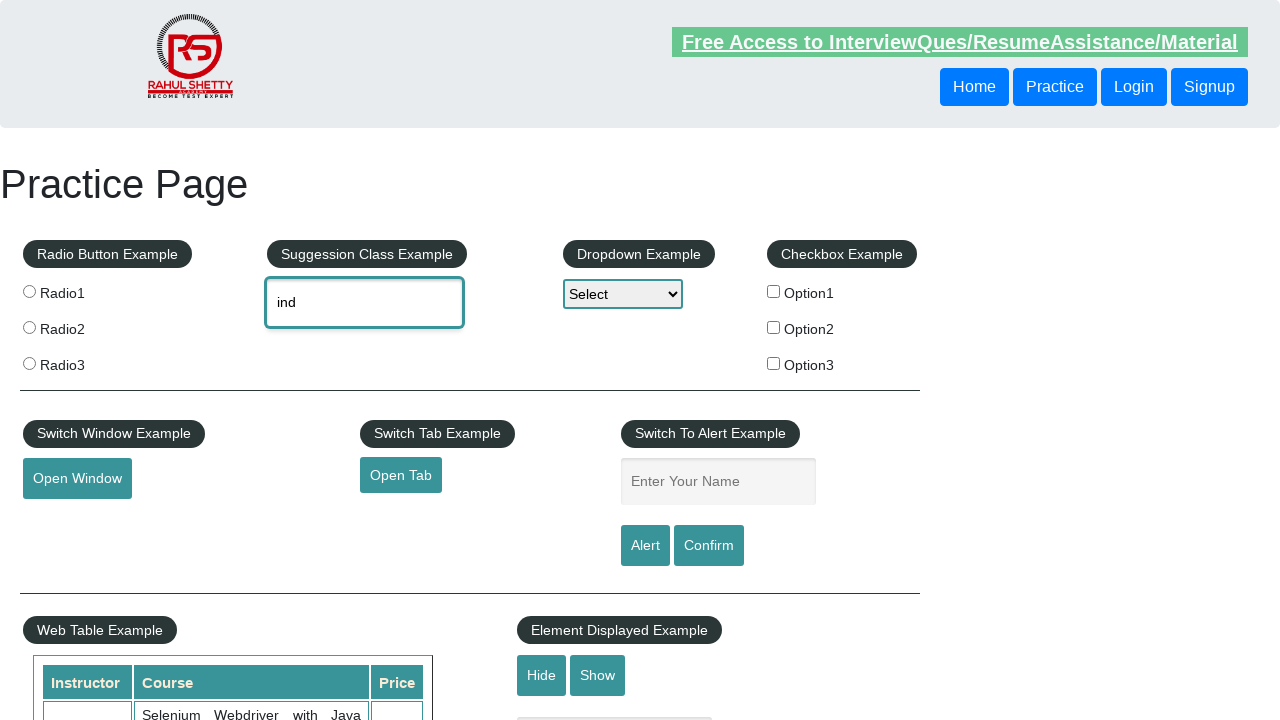

Autocomplete dropdown suggestions appeared
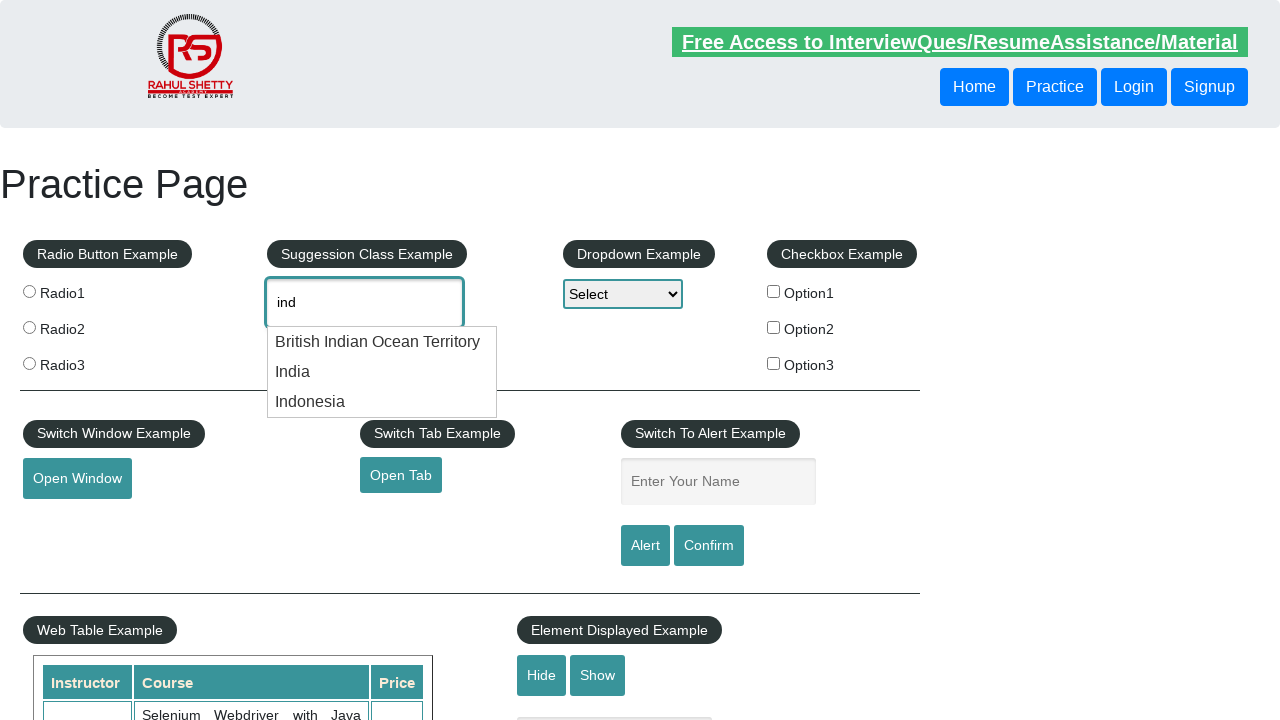

Retrieved 3 dropdown options
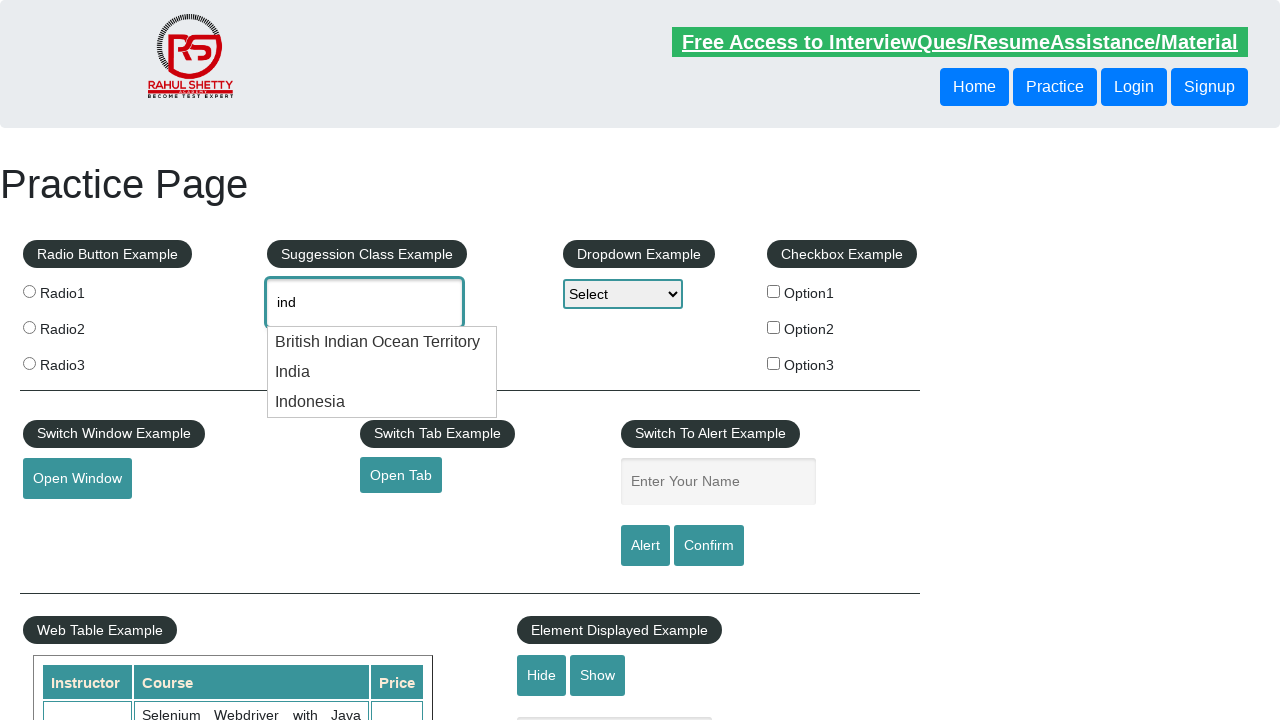

Pressed ArrowDown to navigate through dropdown options on #autocomplete
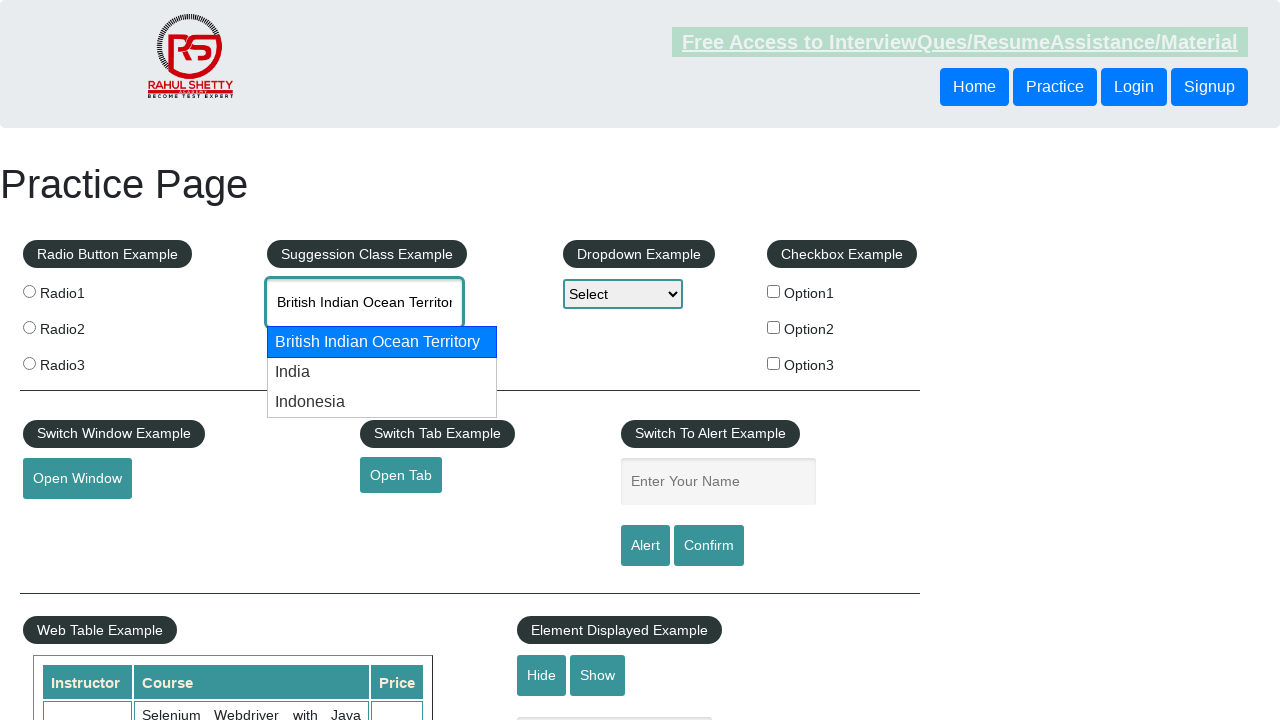

Pressed ArrowDown to navigate through dropdown options on #autocomplete
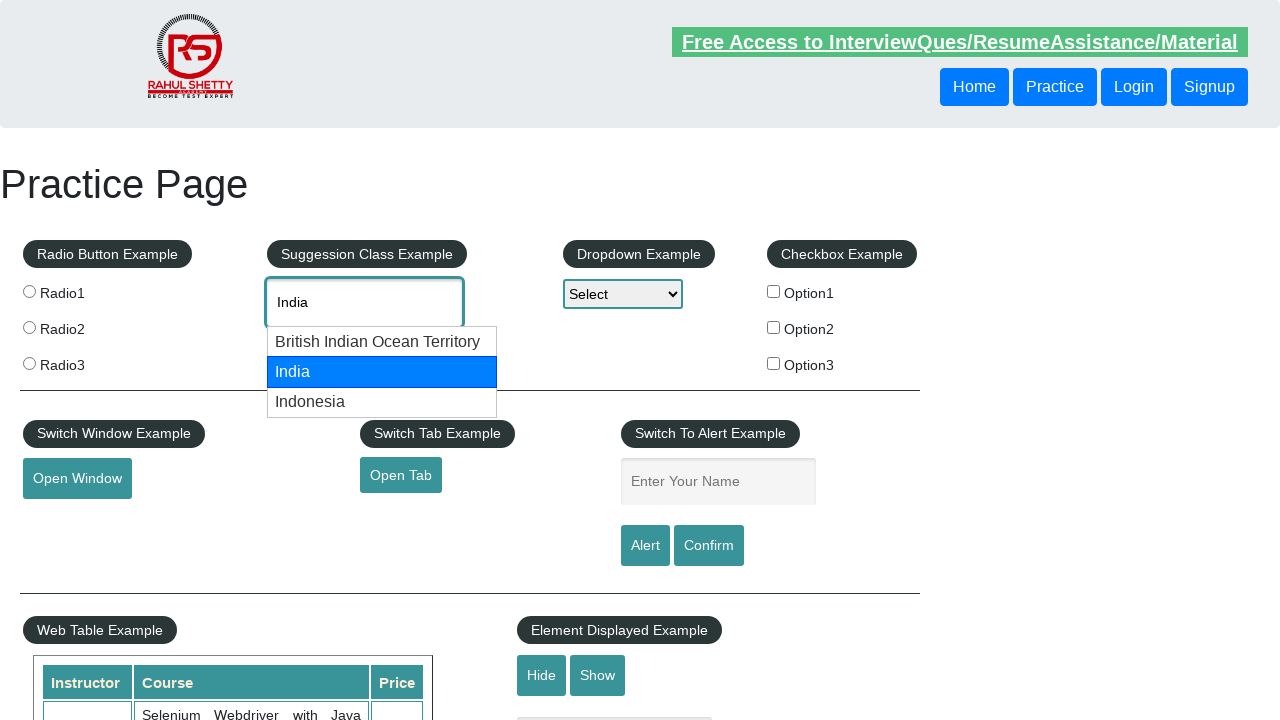

Found and clicked on 'India' option at (382, 372) on xpath=//ul[@id='ui-id-1']//li[@class='ui-menu-item']/div >> nth=1
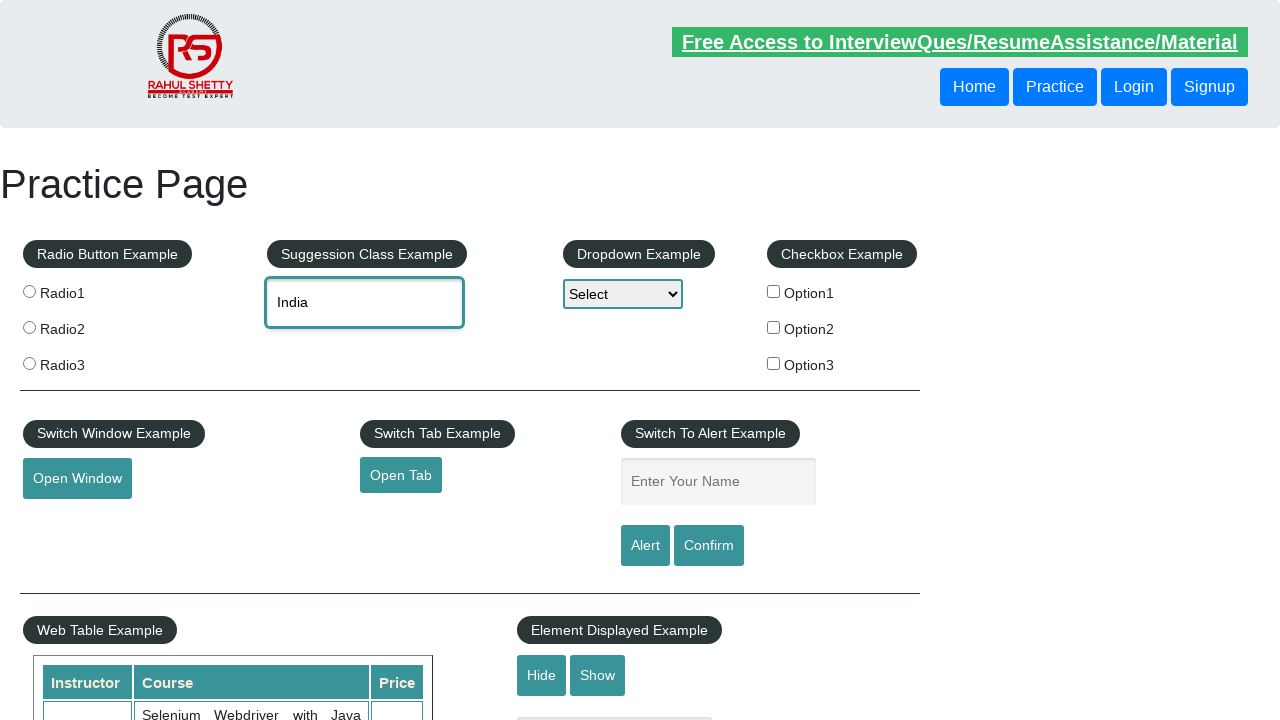

Retrieved selected value: 'India'
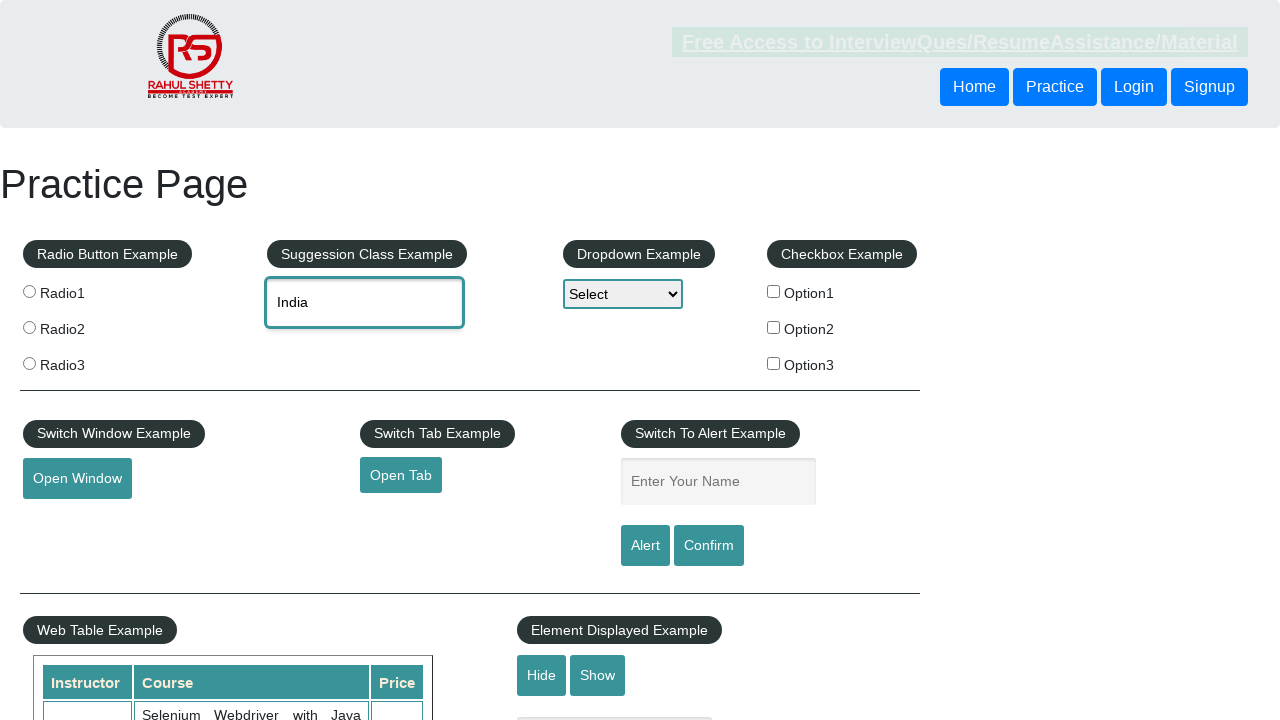

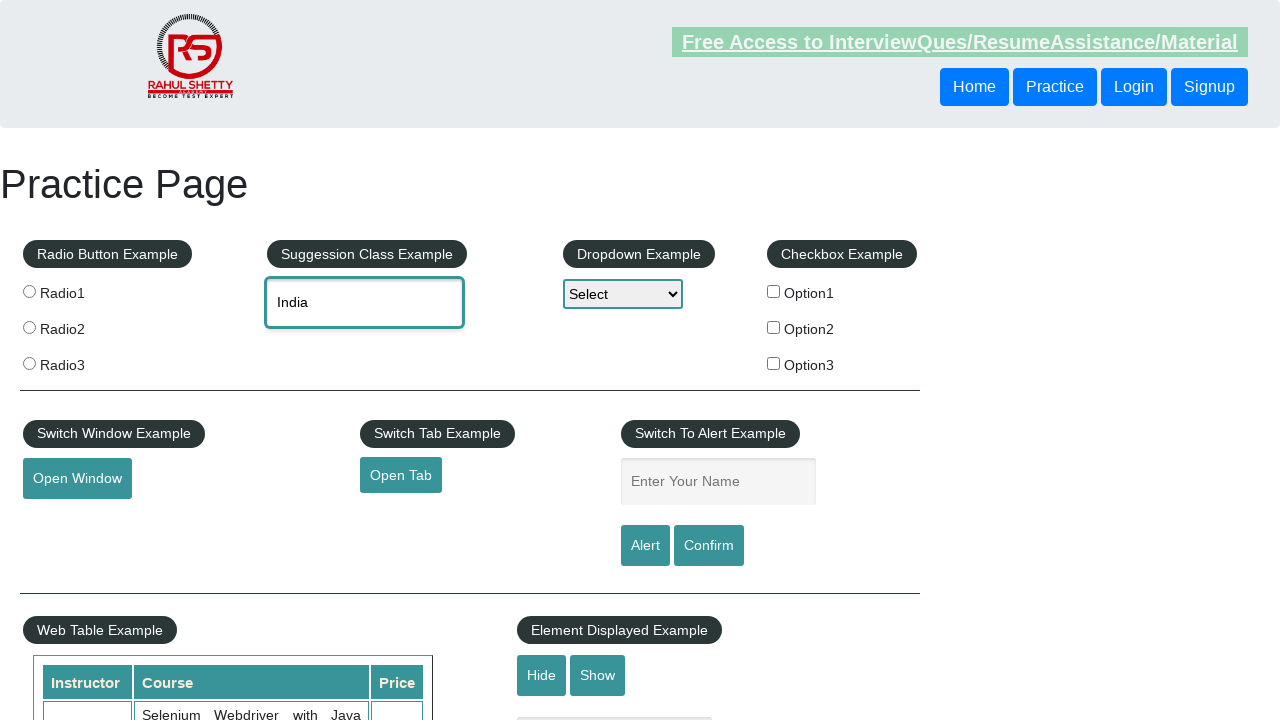